Tests CargoBot puzzle game simulating a confused user who places commands in F1 and F2 but may incorrectly place or forget the function call between them.

Starting URL: https://i4ds.github.io/CargoBot/

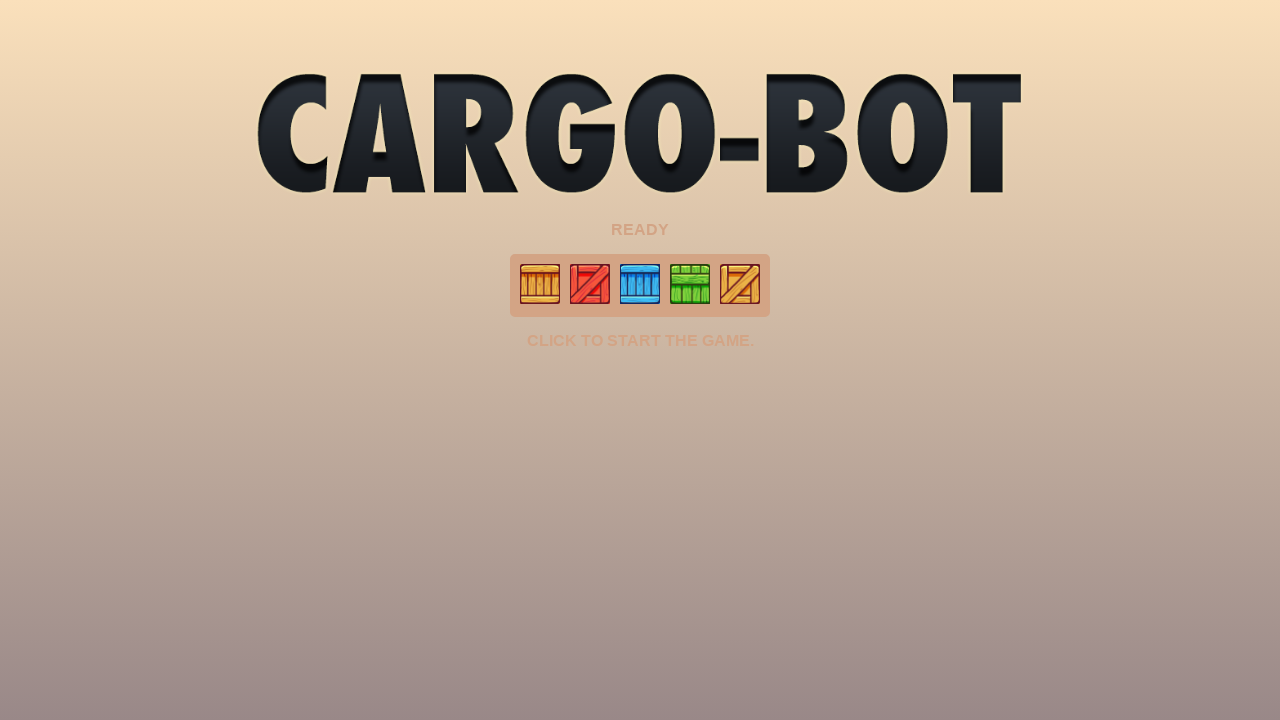

Clicked start button to begin CargoBot game at (640, 341) on #click2start
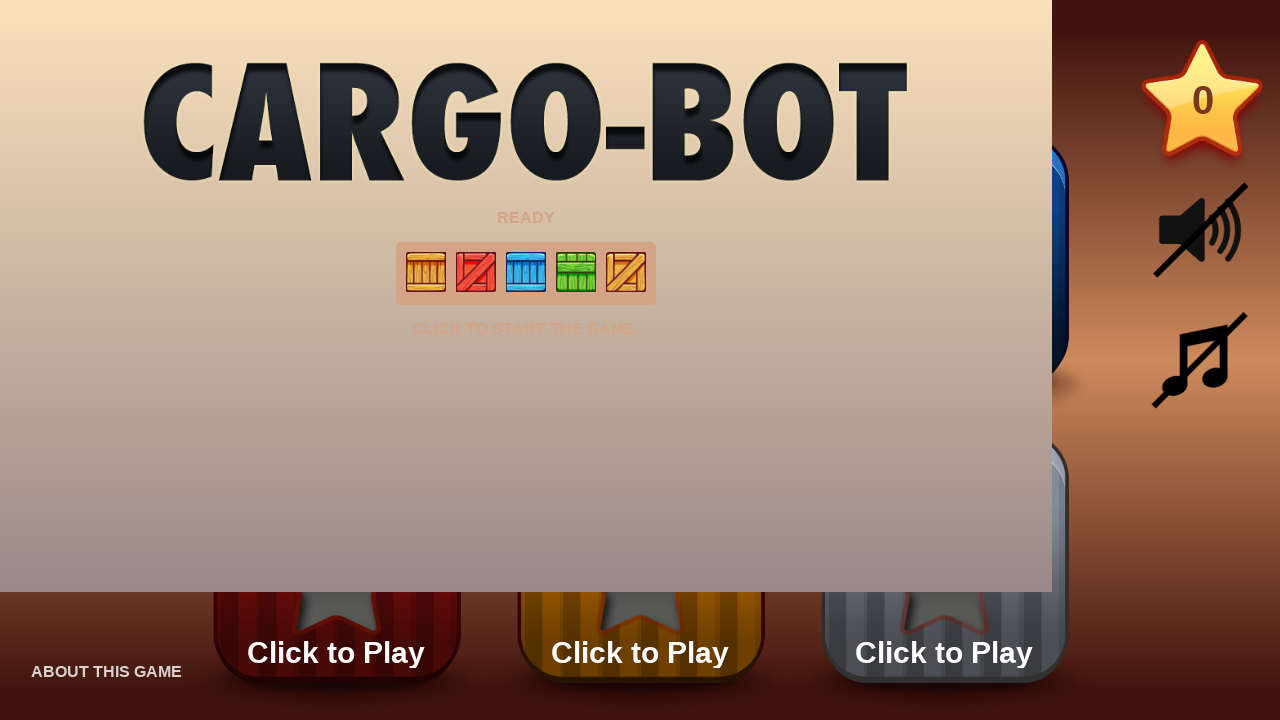

Waited 300ms after clicking start
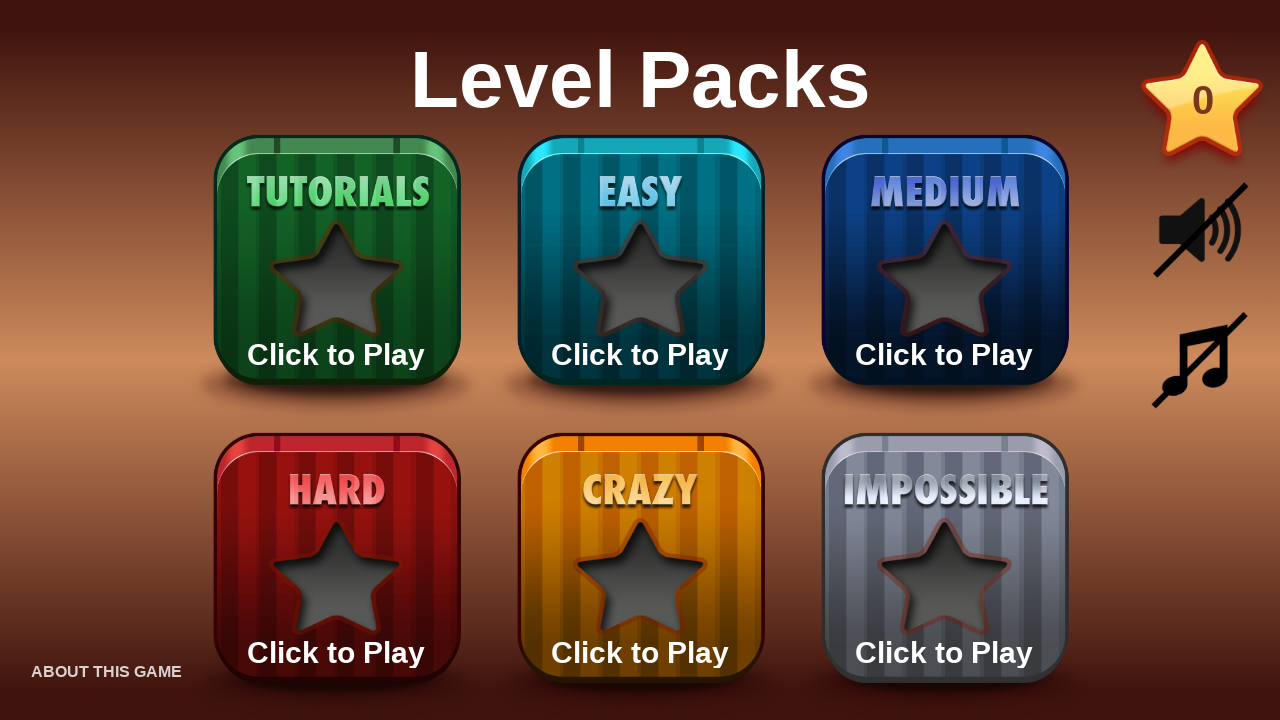

Selected Easy difficulty pack at (640, 355) on #pack_easy p
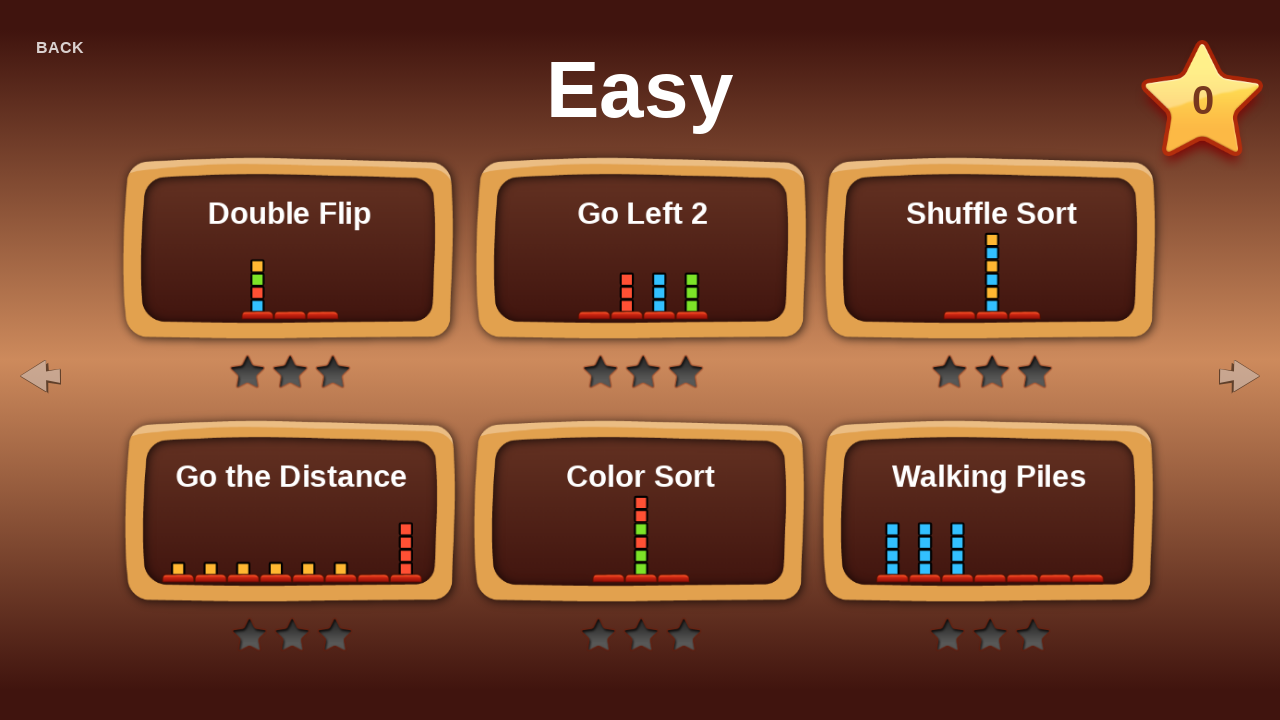

Waited 300ms after selecting Easy pack
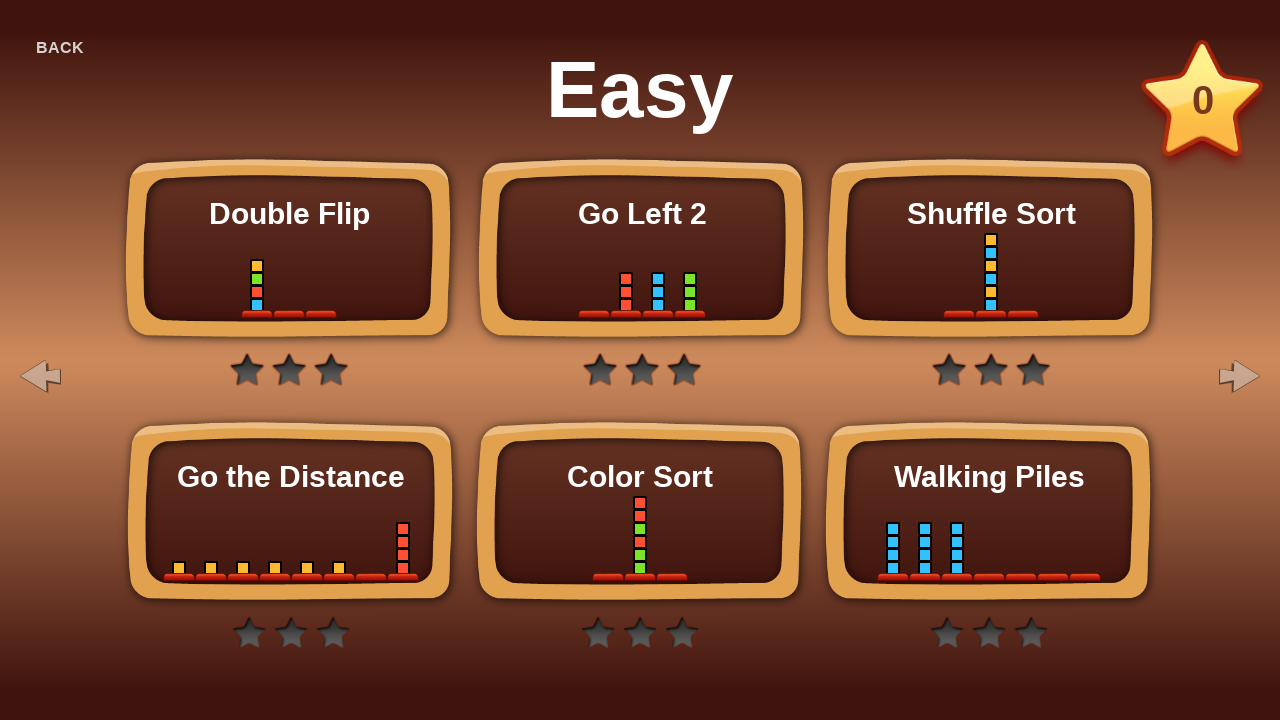

Selected Level 0 at (289, 245) on #level_0
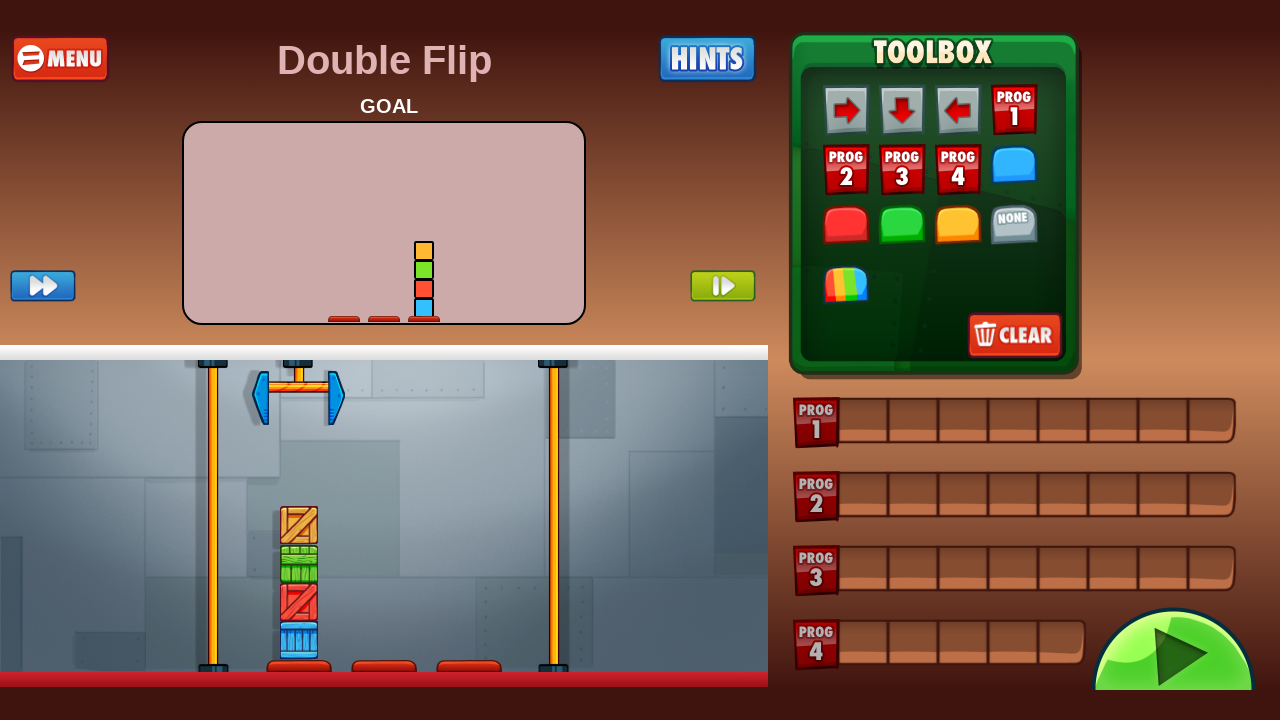

Waited 2500ms for level to load
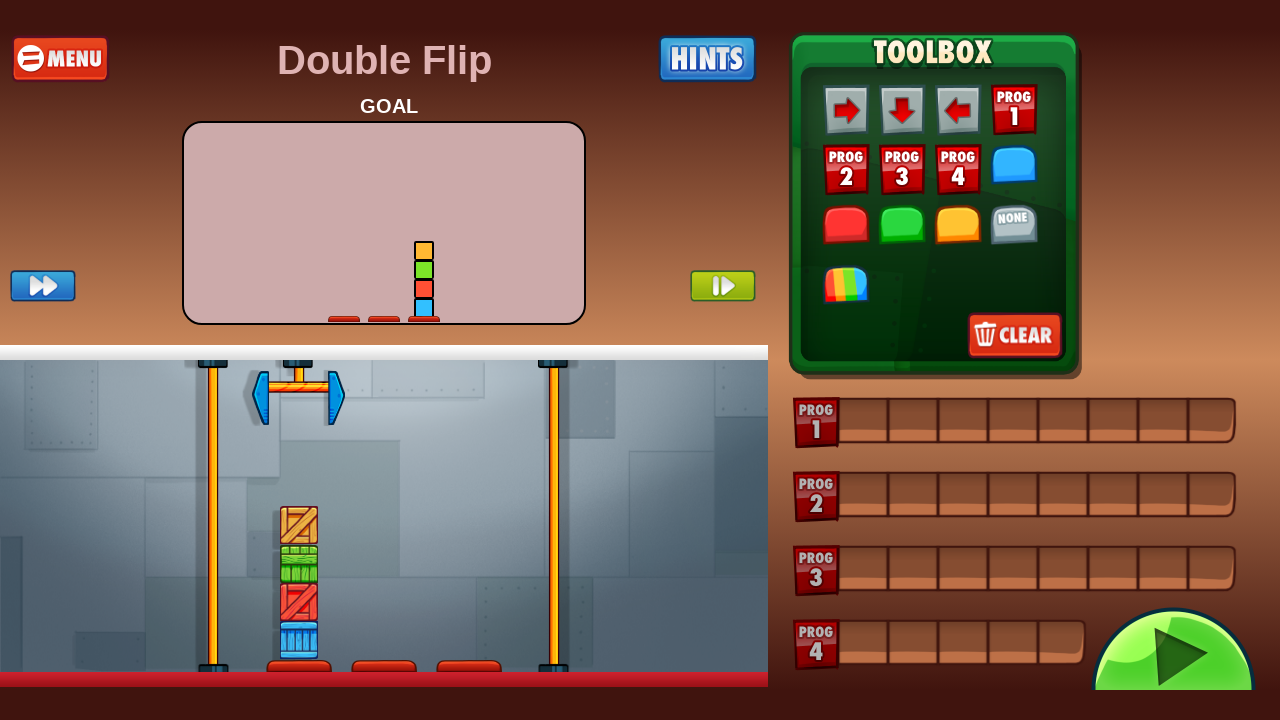

Clicked Clear button to reset puzzle at (1015, 336) on #btn_clear
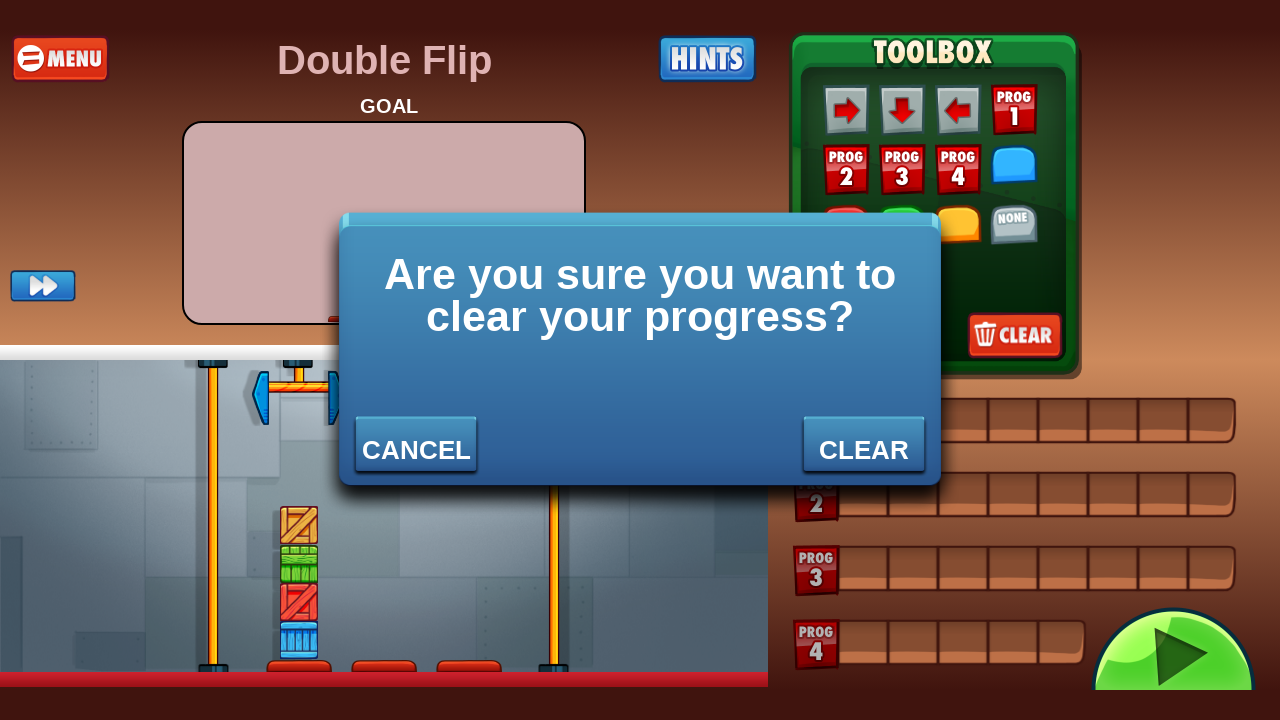

Confirmed Clear action in modal dialog at (864, 450) on p#custom_modal_btn_clear_text:text('CLEAR')
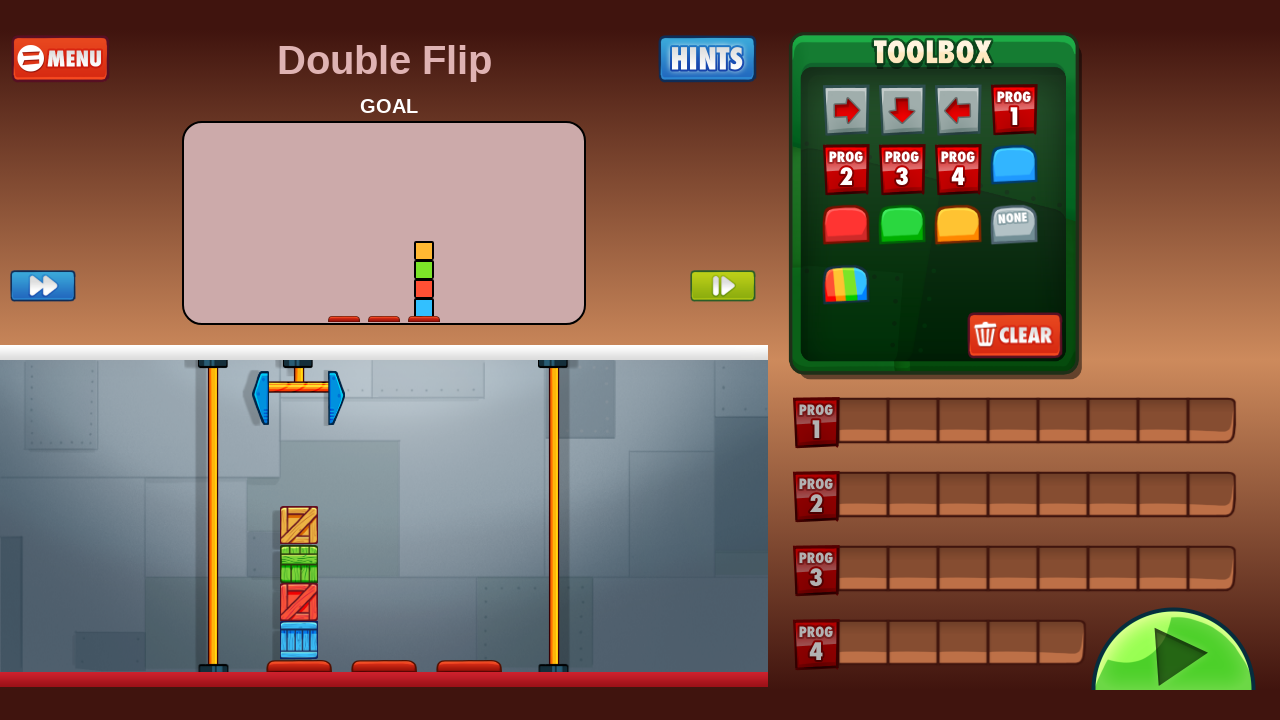

Waited 300ms after clearing puzzle
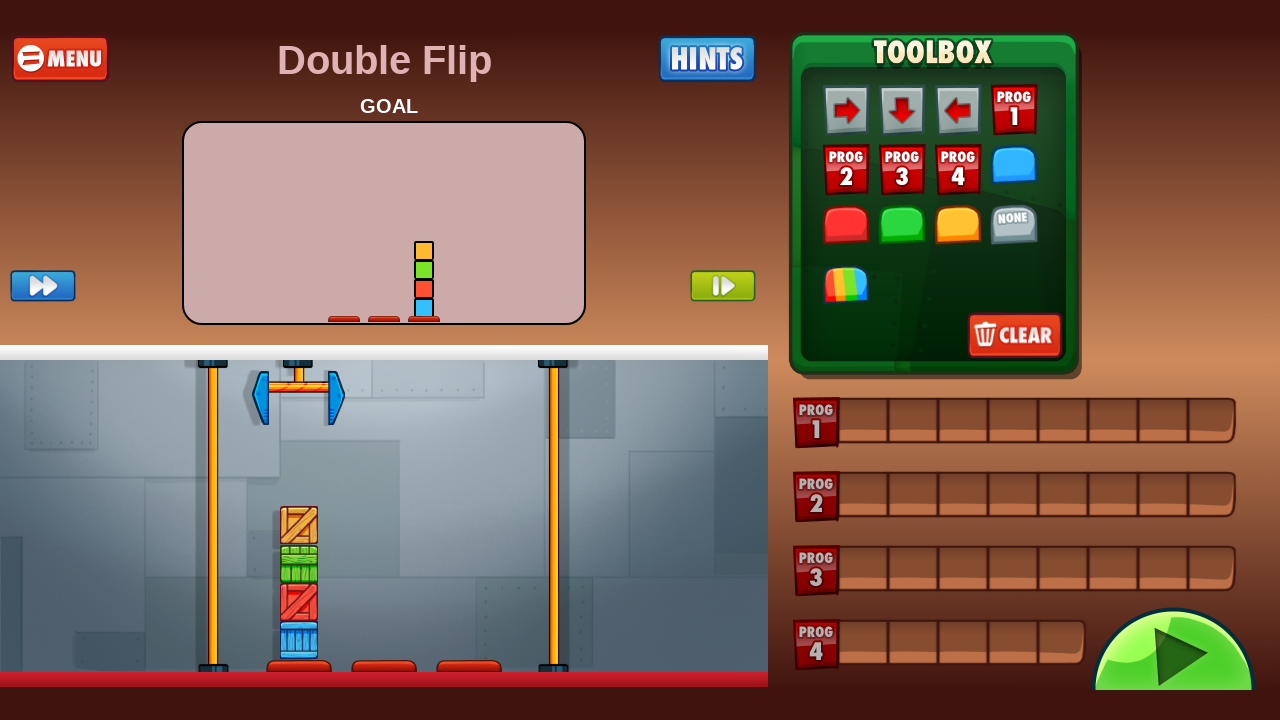

Placed GRAB command at position 0 in F1 at (863, 423)
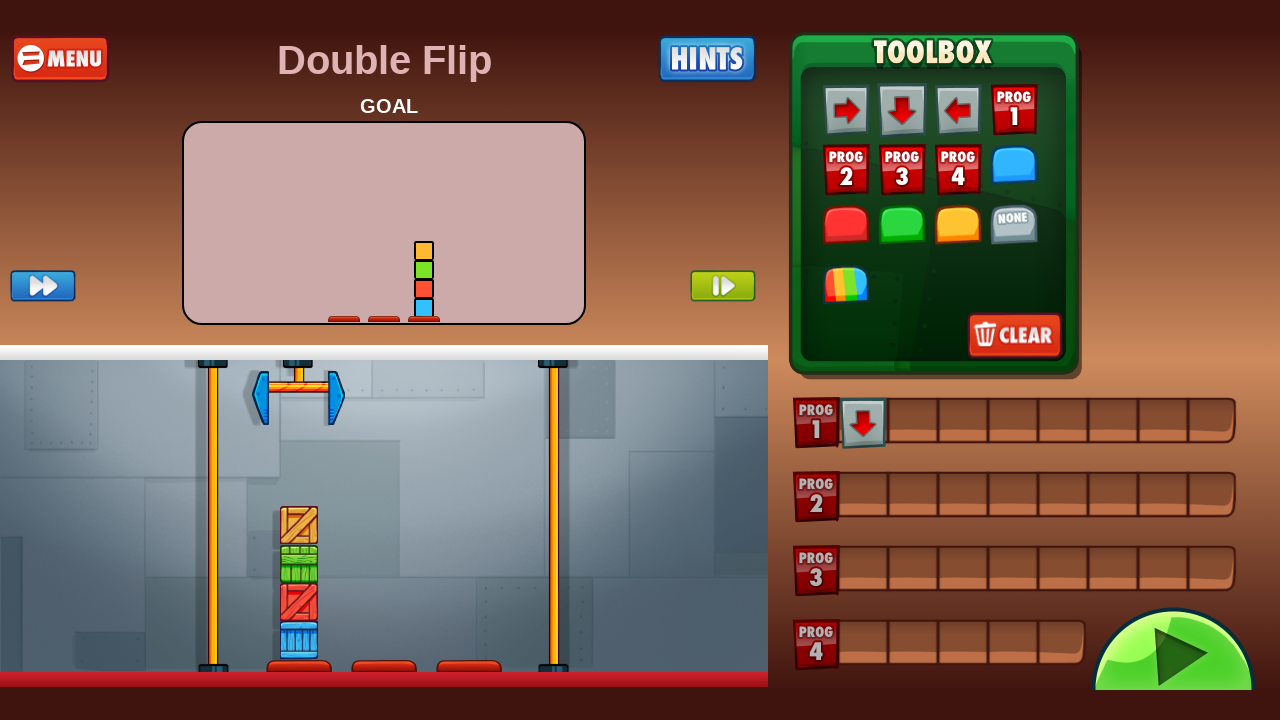

Placed RIGHT command at position 1 in F1 at (913, 423)
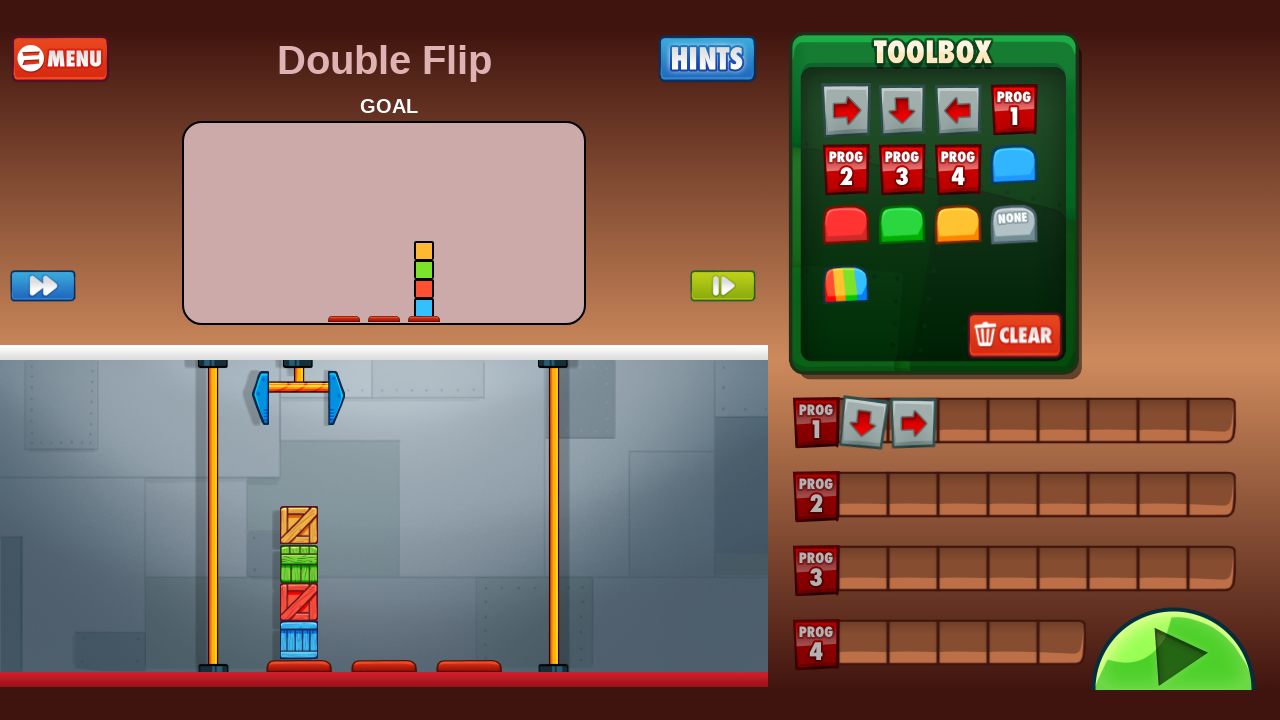

Placed LEFT command at position 2 in F1 at (963, 423)
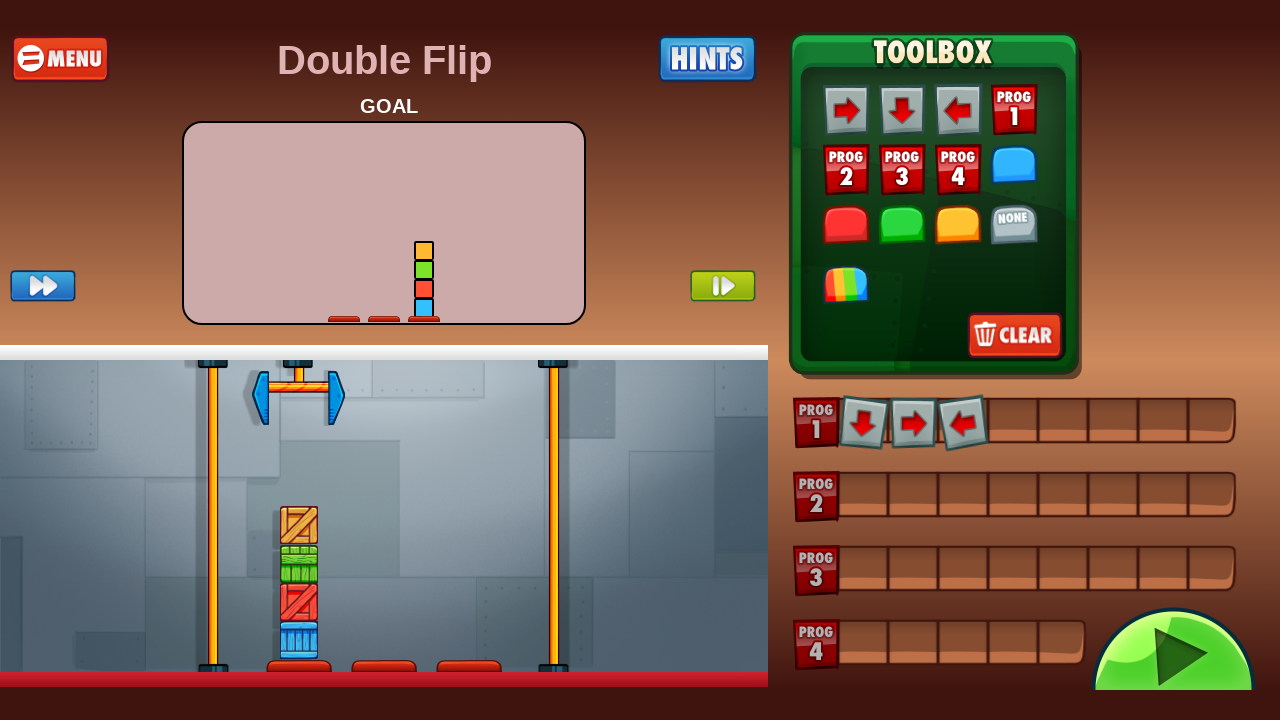

Placed GRAB command at position 0 in F2 at (863, 497)
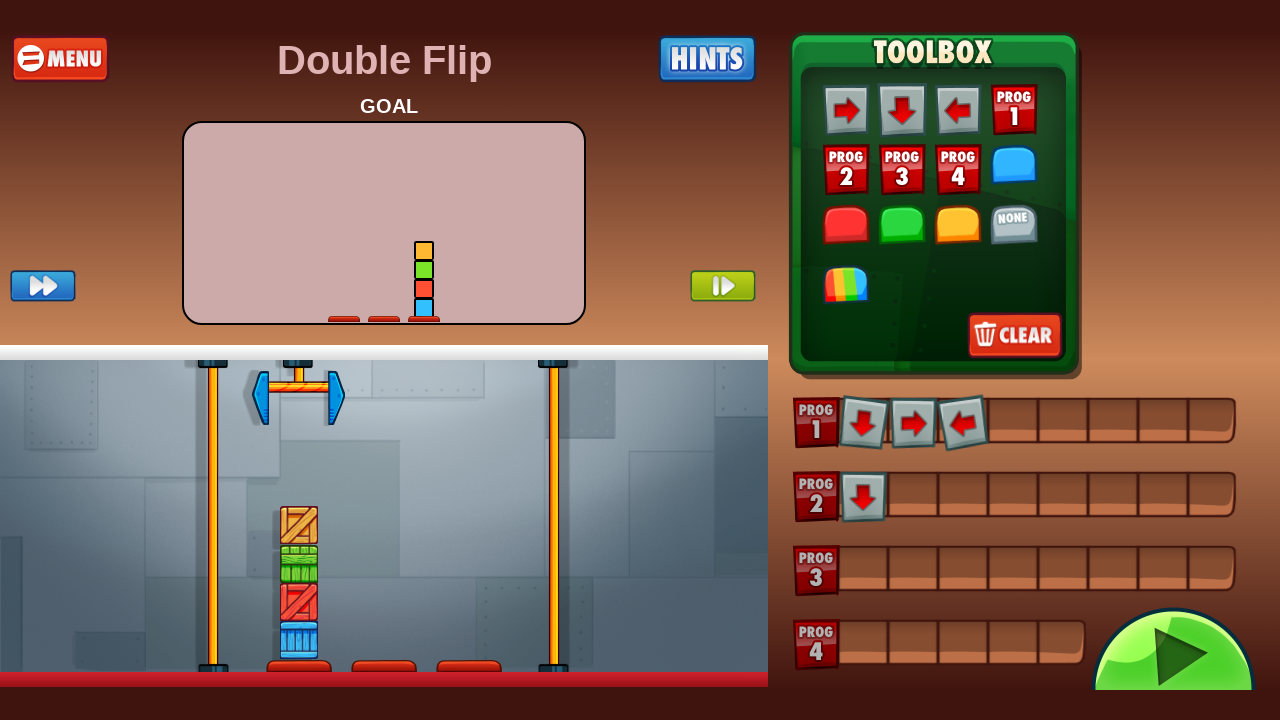

Placed RIGHT command at position 1 in F2 at (913, 497)
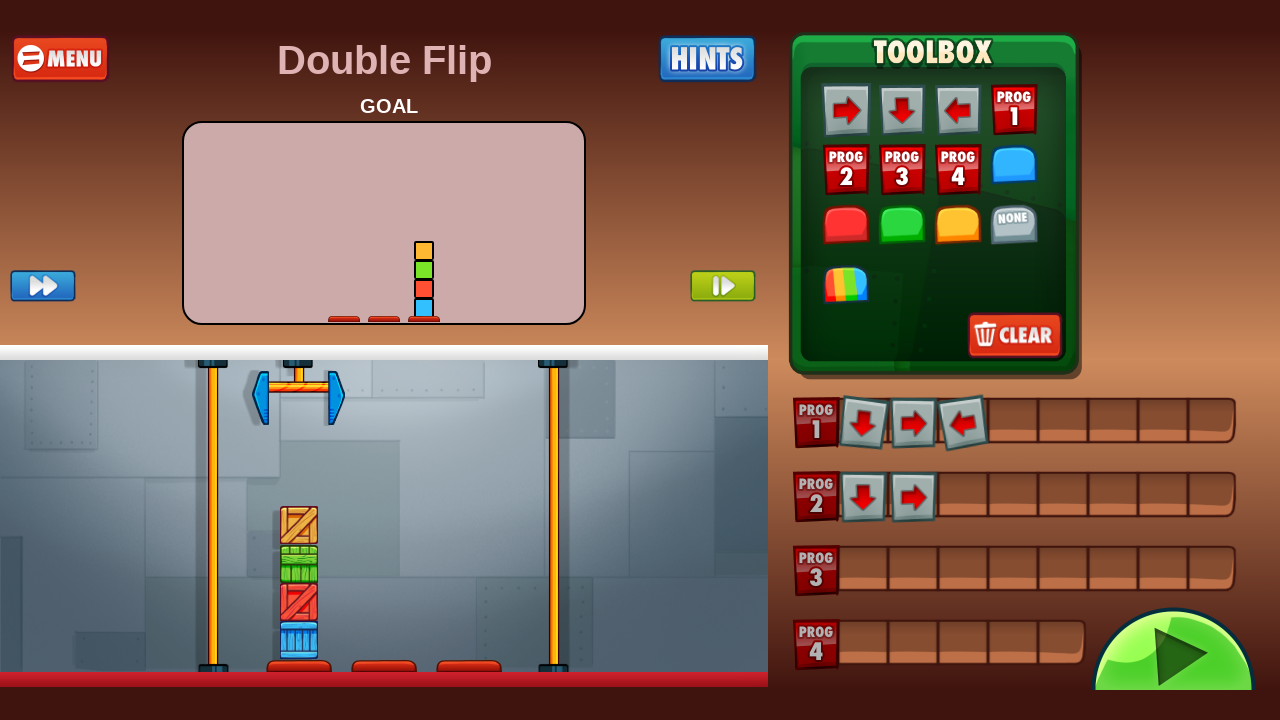

Placed GRAB command at position 2 in F2 at (963, 497)
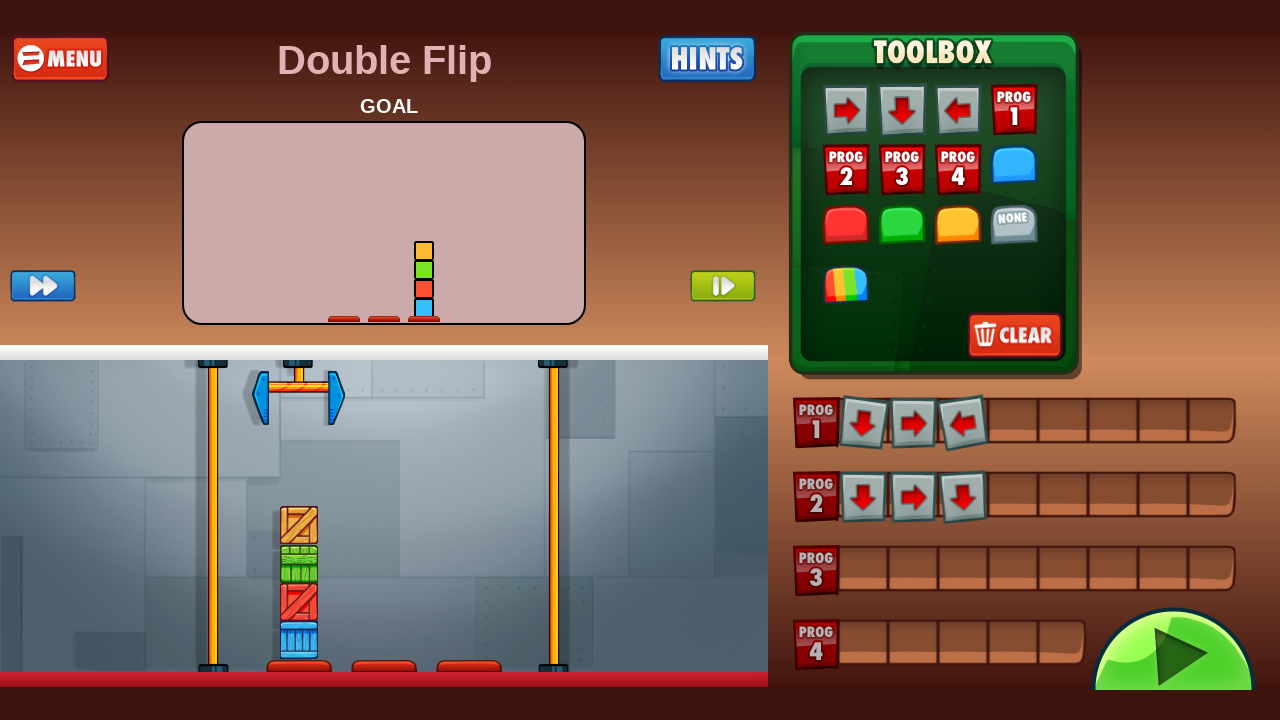

Placed F2 function call at position 1 in F1 (incorrect position, simulating confused user) at (913, 423)
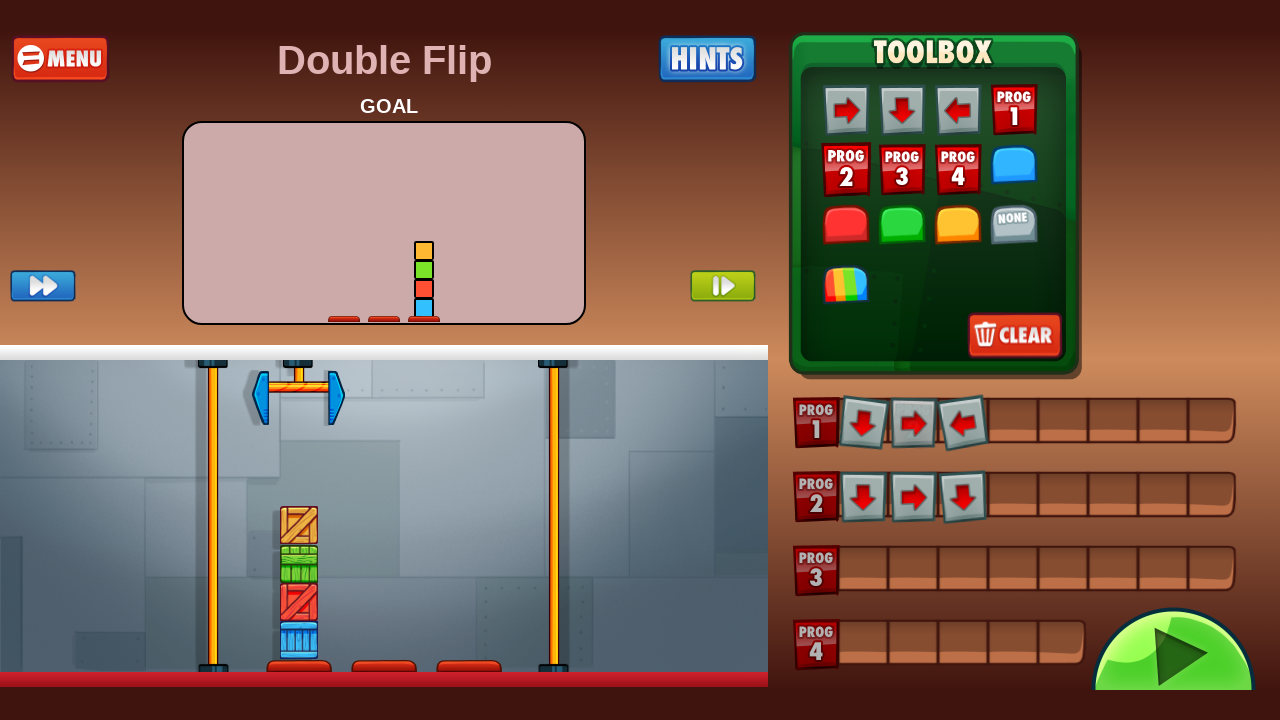

Clicked Play button to execute puzzle with incorrect function placement at (1173, 648) on #play
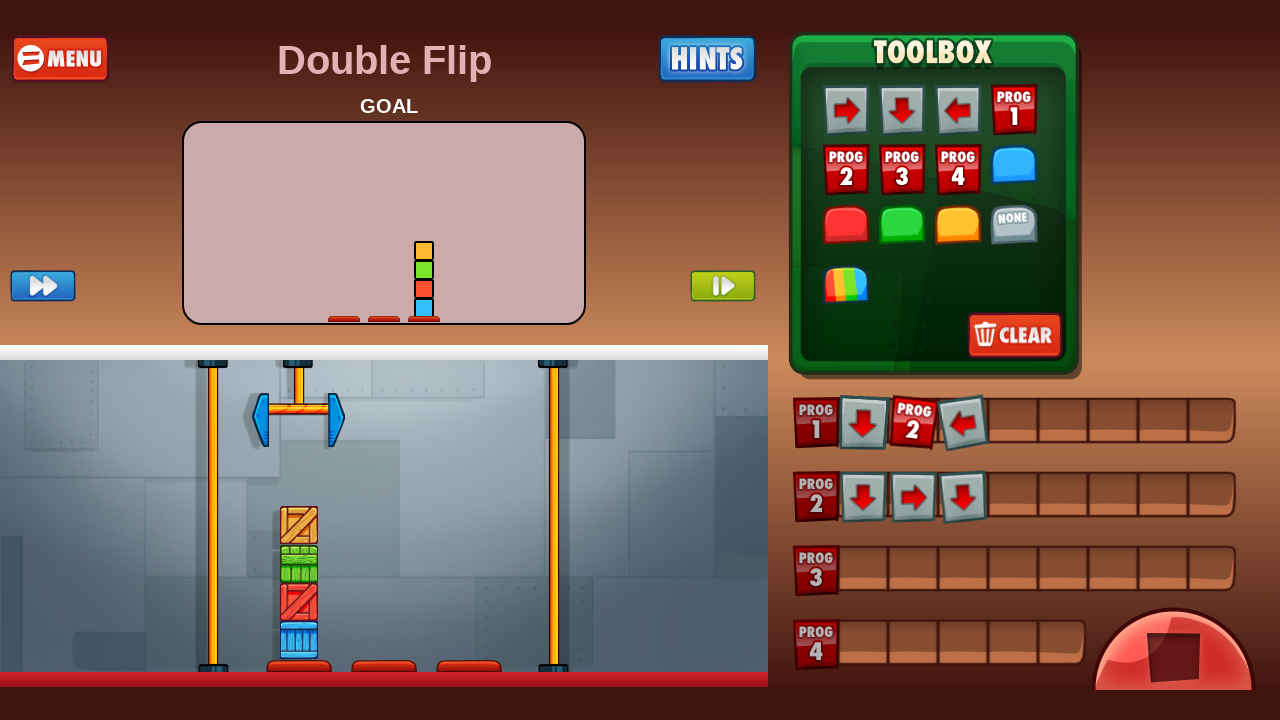

Waited 15000ms to observe puzzle execution result
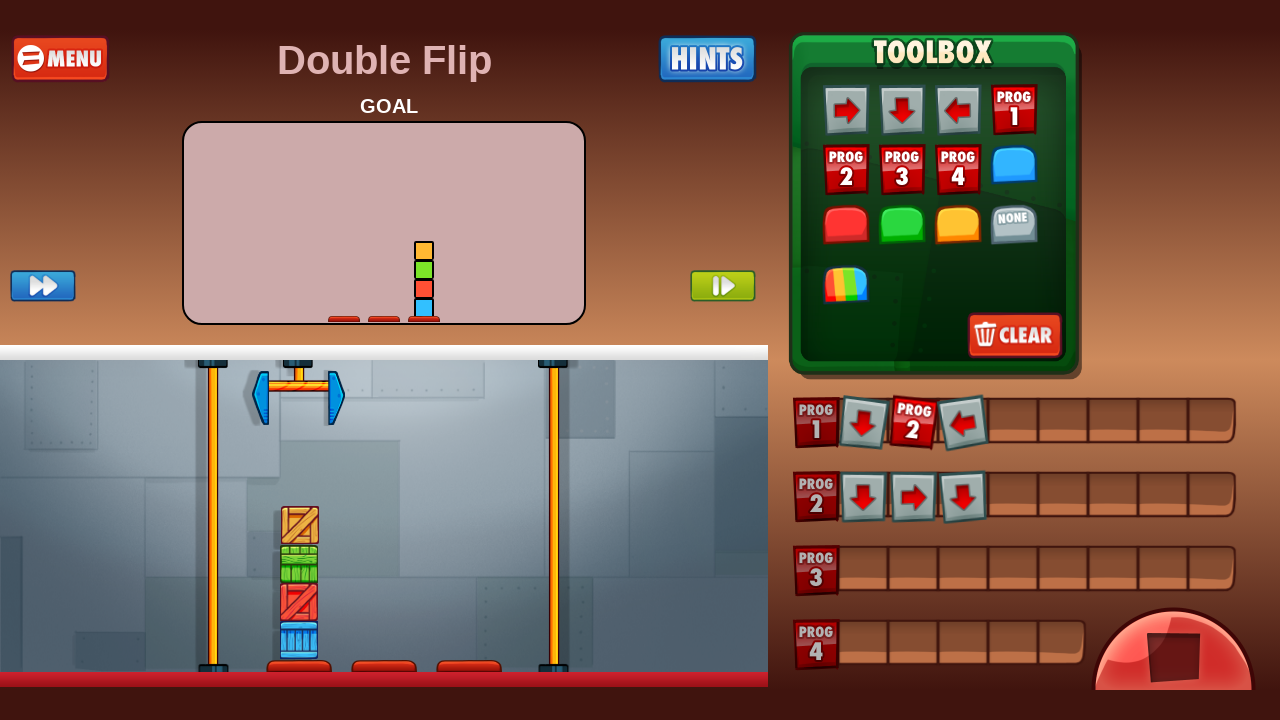

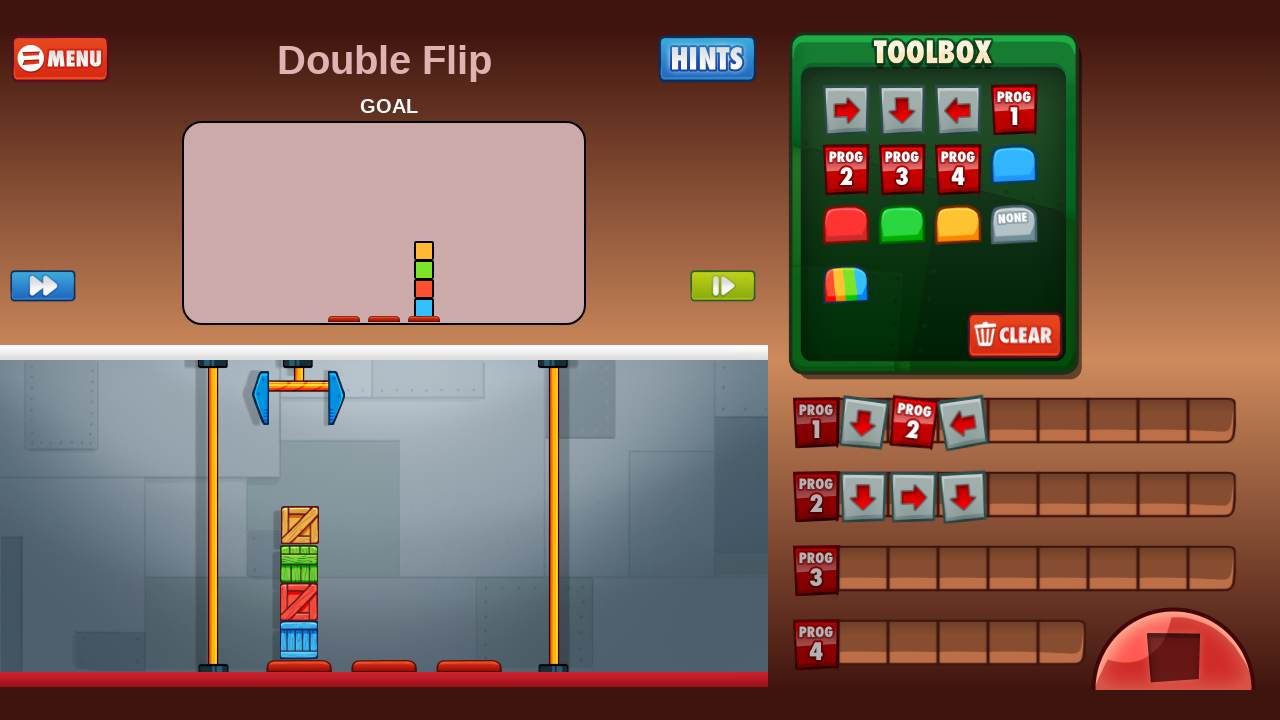